Tests JavaScript alert handling by clicking different alert buttons and interacting with them - accepting, dismissing, and entering text into prompt alerts

Starting URL: http://the-internet.herokuapp.com/

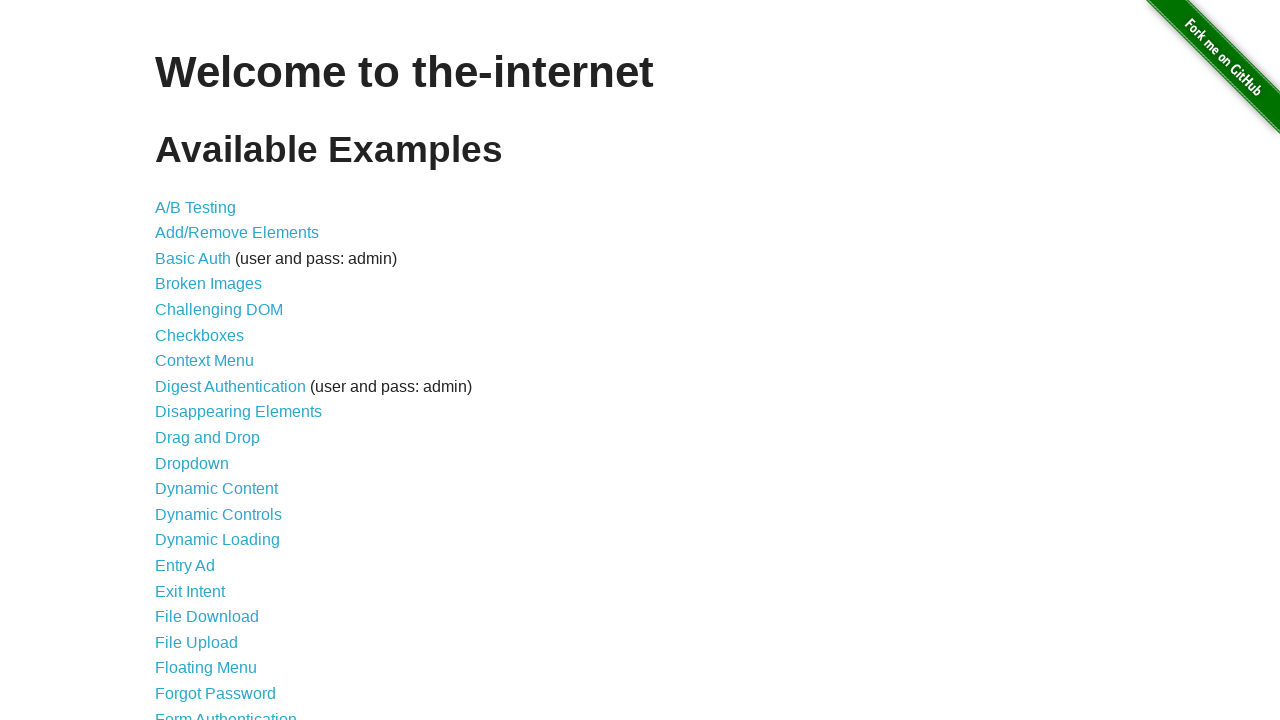

Clicked on JavaScript Alerts link at (214, 361) on text=JavaScript Alerts
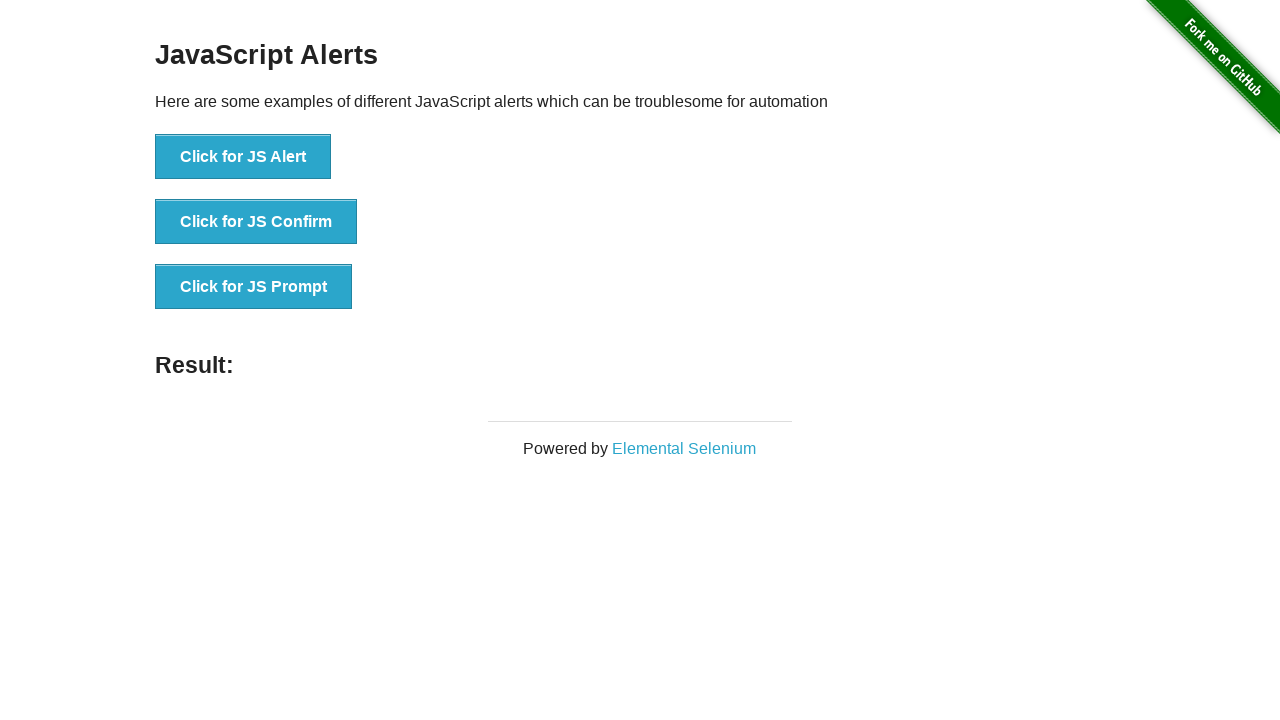

Clicked button to trigger first alert at (243, 157) on #content > div > ul > li:nth-child(1) > button
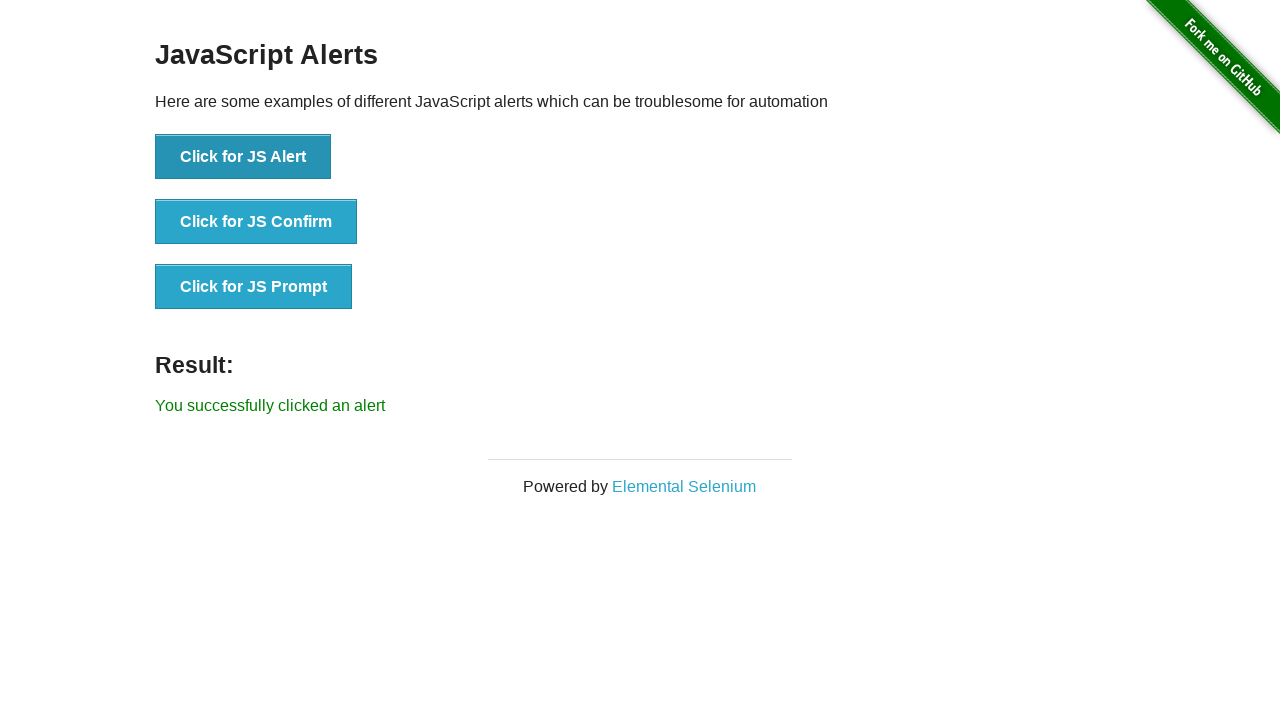

Accepted simple alert dialog with OK button
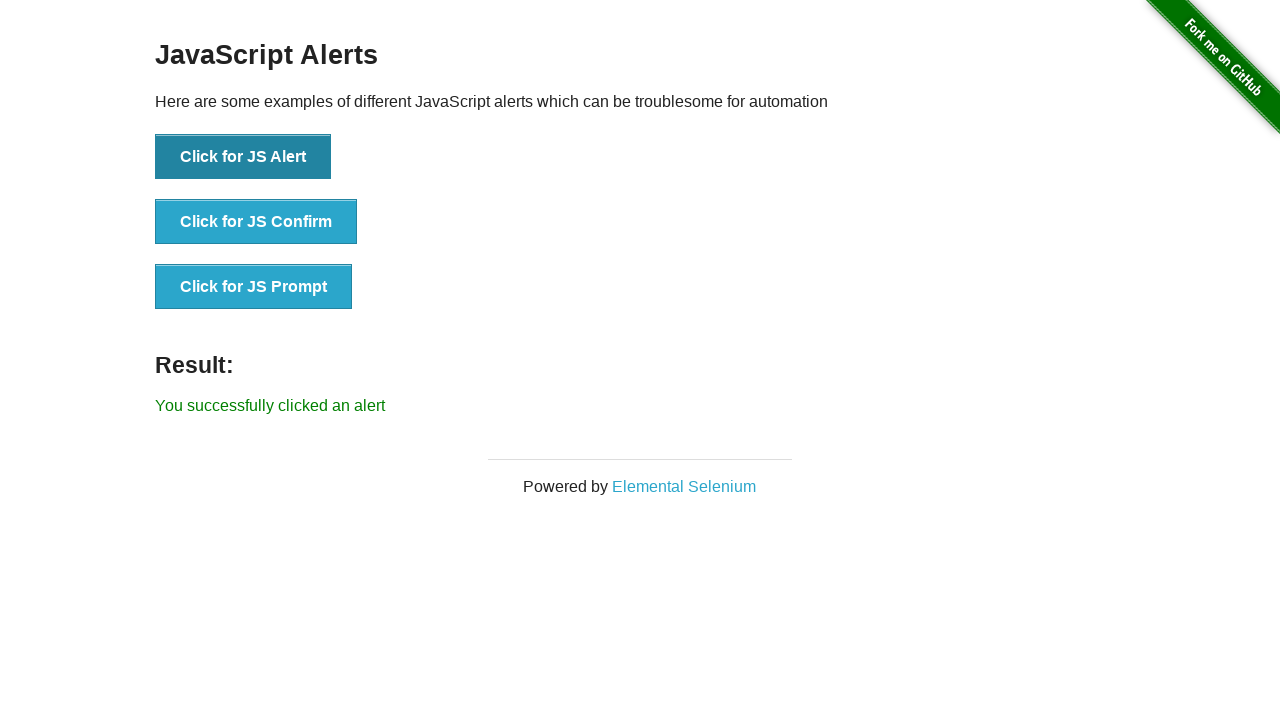

Clicked button to trigger confirm dialog at (256, 222) on #content > div > ul > li:nth-child(2) > button
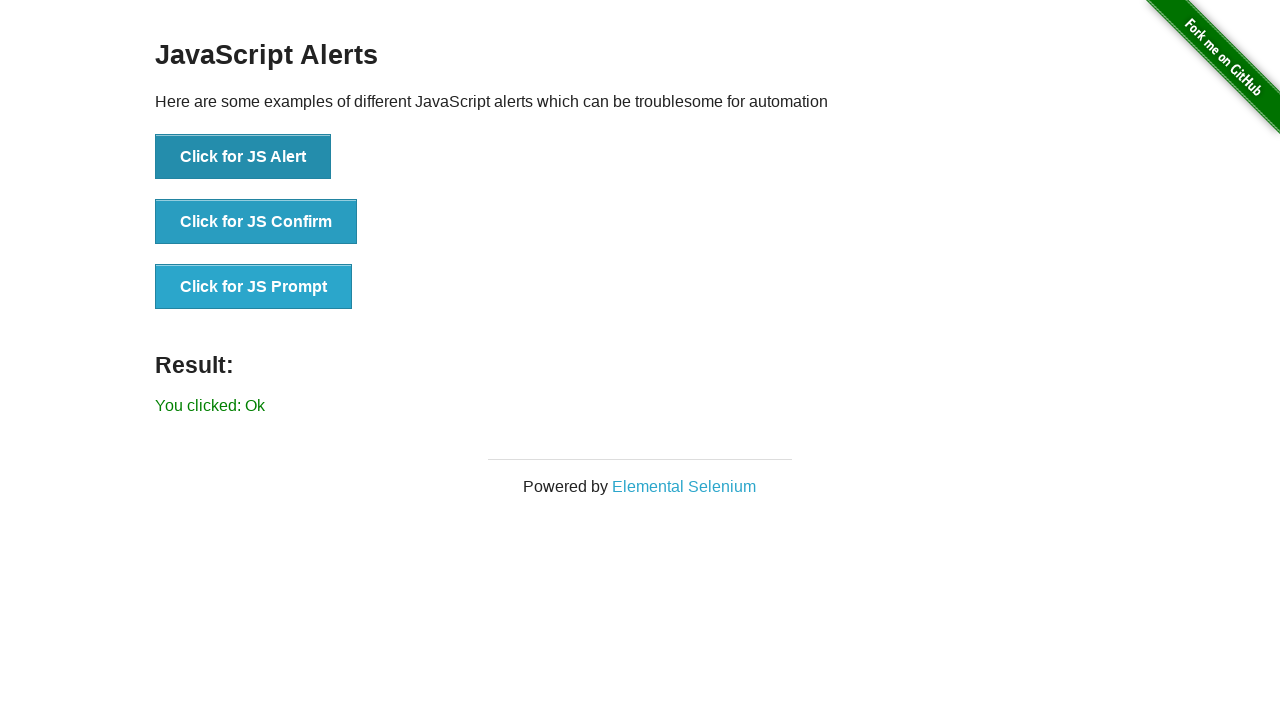

Dismissed confirm dialog with Cancel button
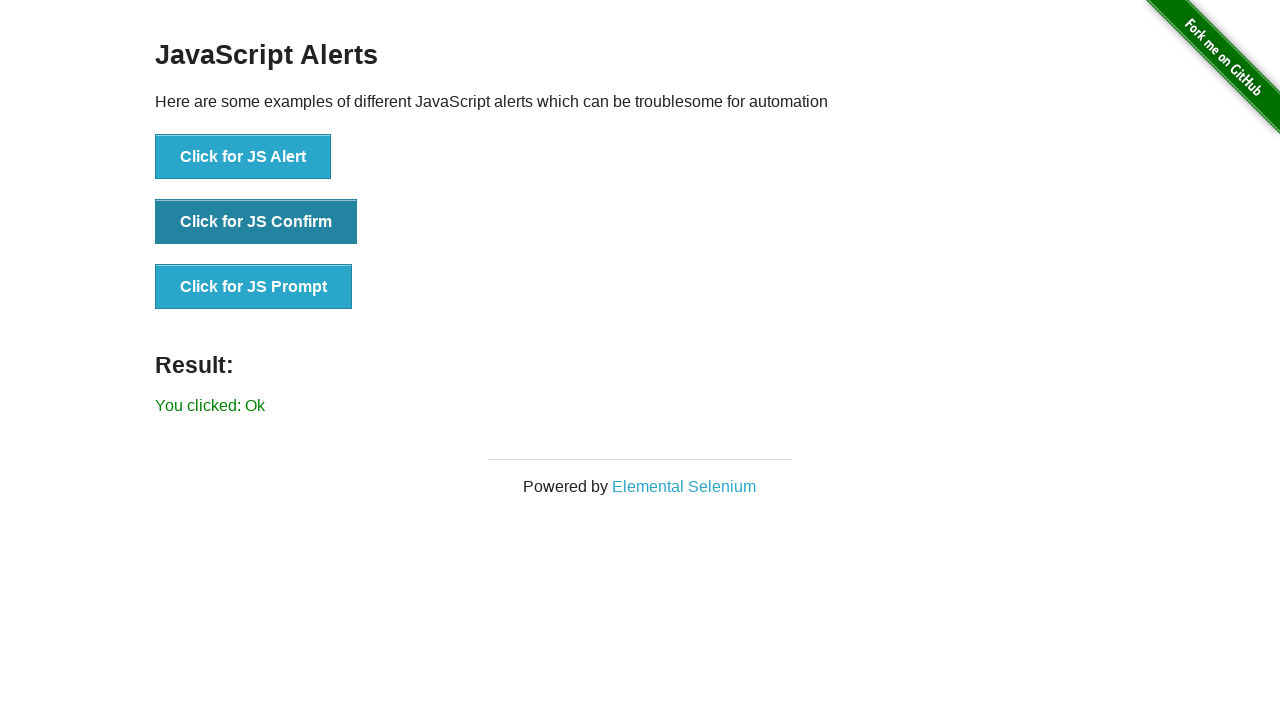

Clicked button to trigger prompt dialog at (254, 287) on #content > div > ul > li:nth-child(3) > button
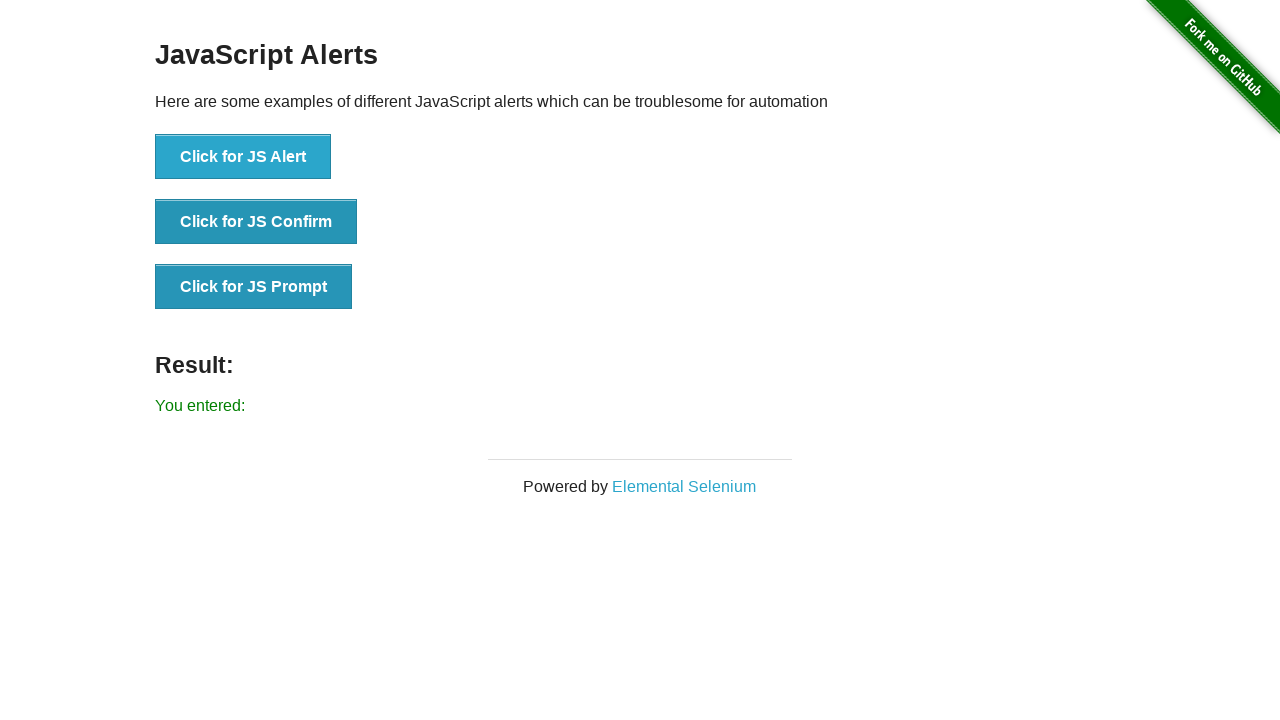

Entered 'Done with Alerts' into prompt and accepted
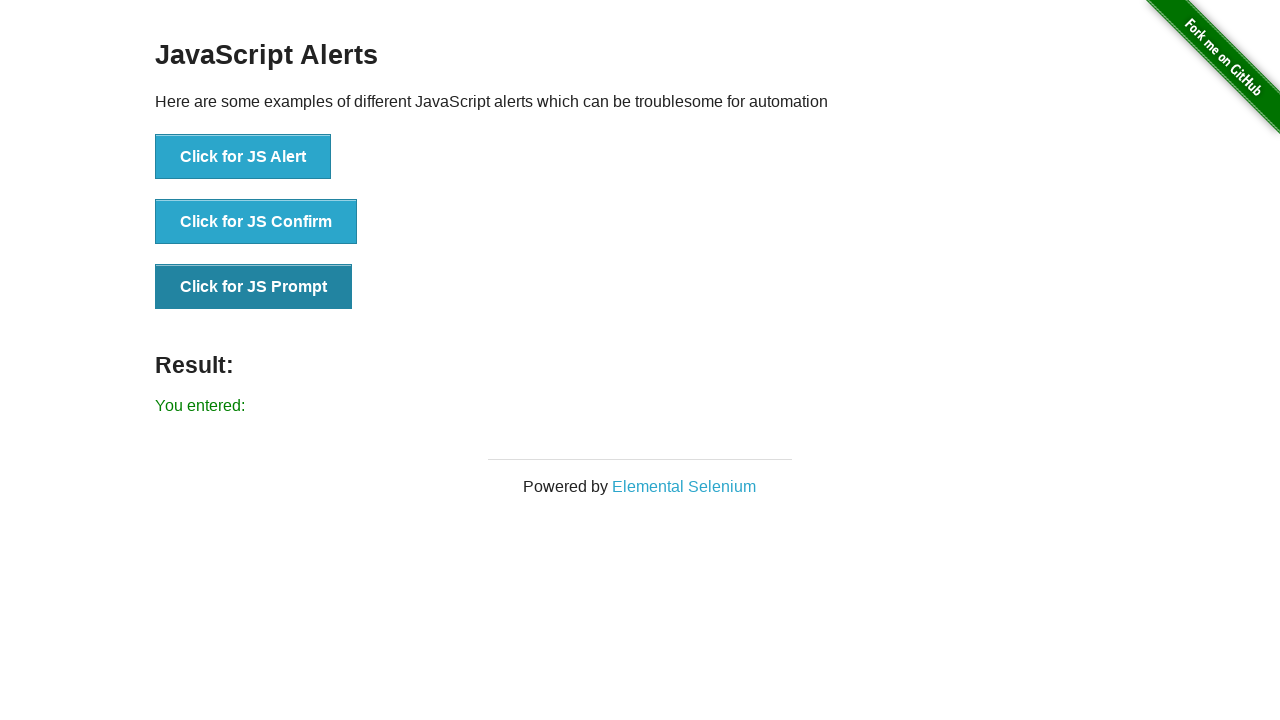

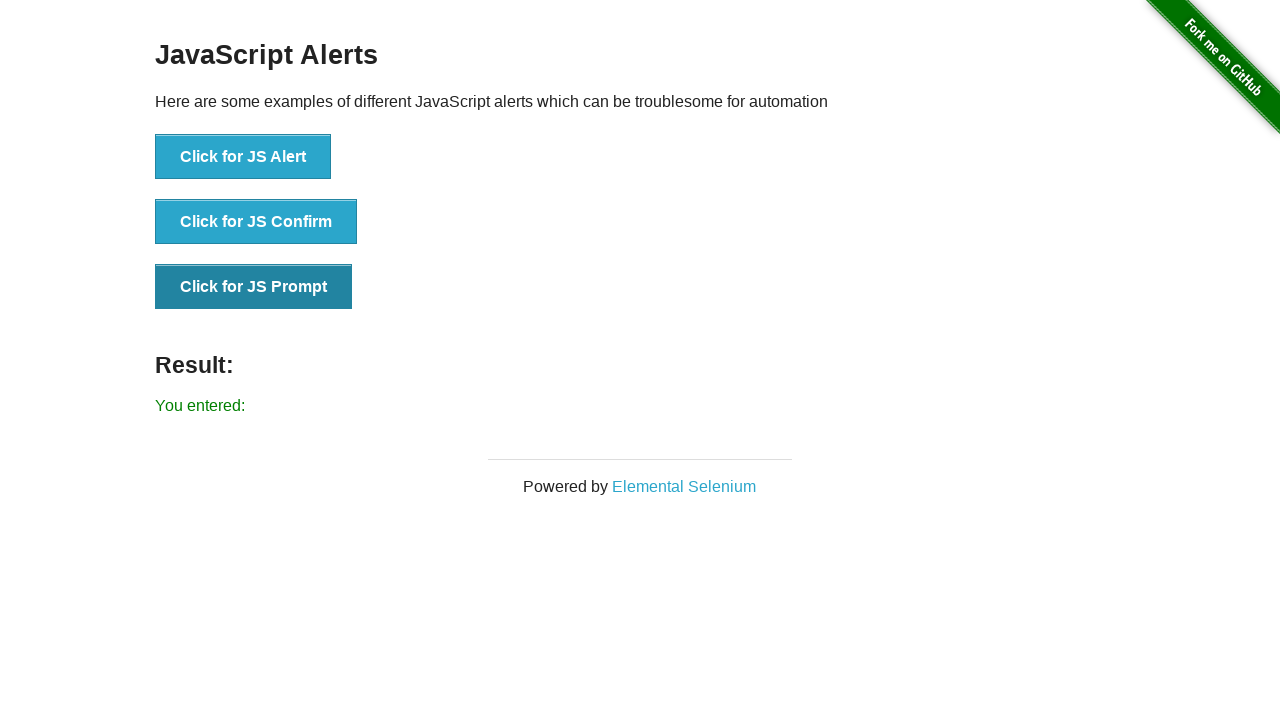